Tests a math puzzle page by reading a value from the page, calculating the answer using a mathematical formula (log of absolute value of 12*sin(x)), filling in the result, selecting a checkbox and radio button, and submitting the form.

Starting URL: https://suninjuly.github.io/math.html

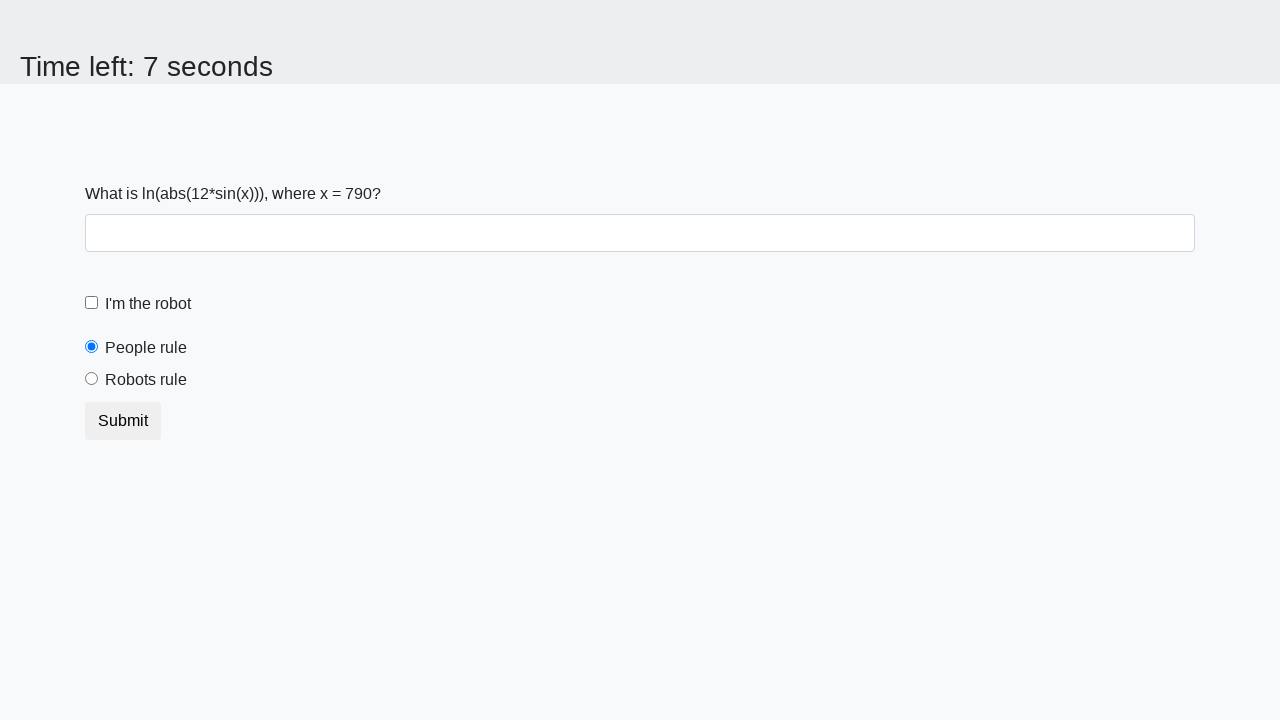

Retrieved x value from page element #input_value
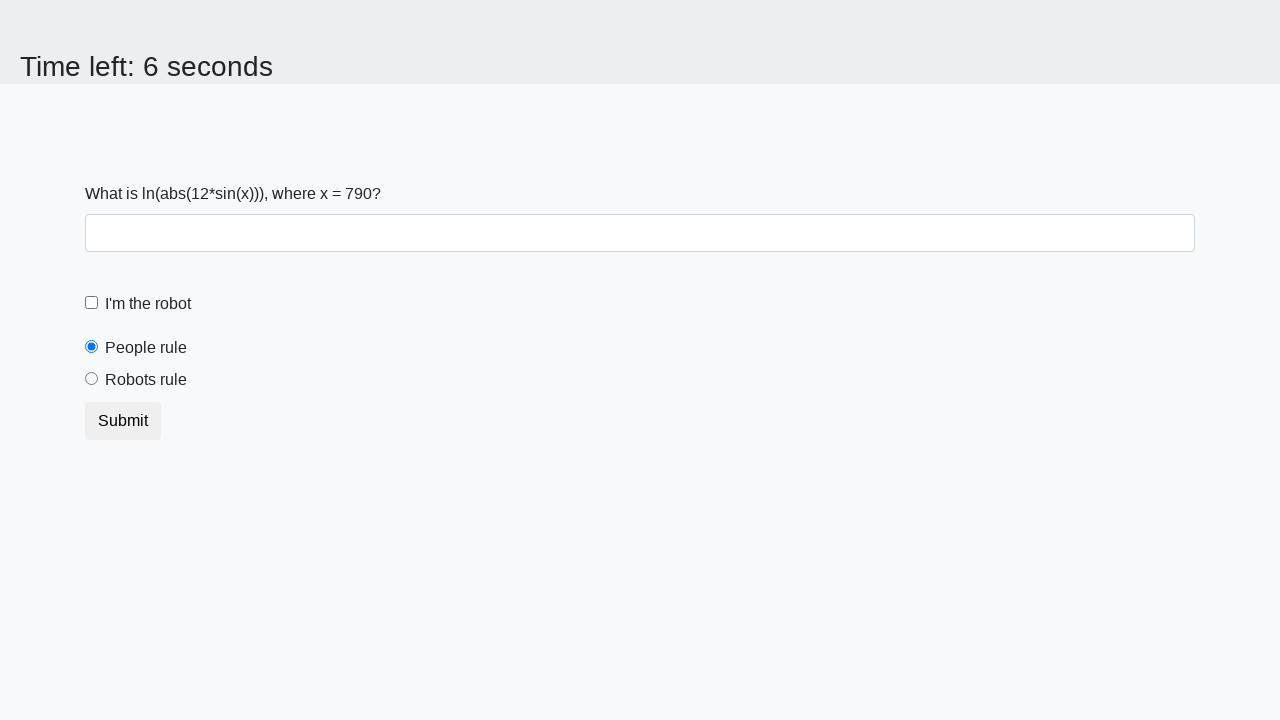

Calculated answer using formula log(abs(12*sin(x))): 2.47878324718832
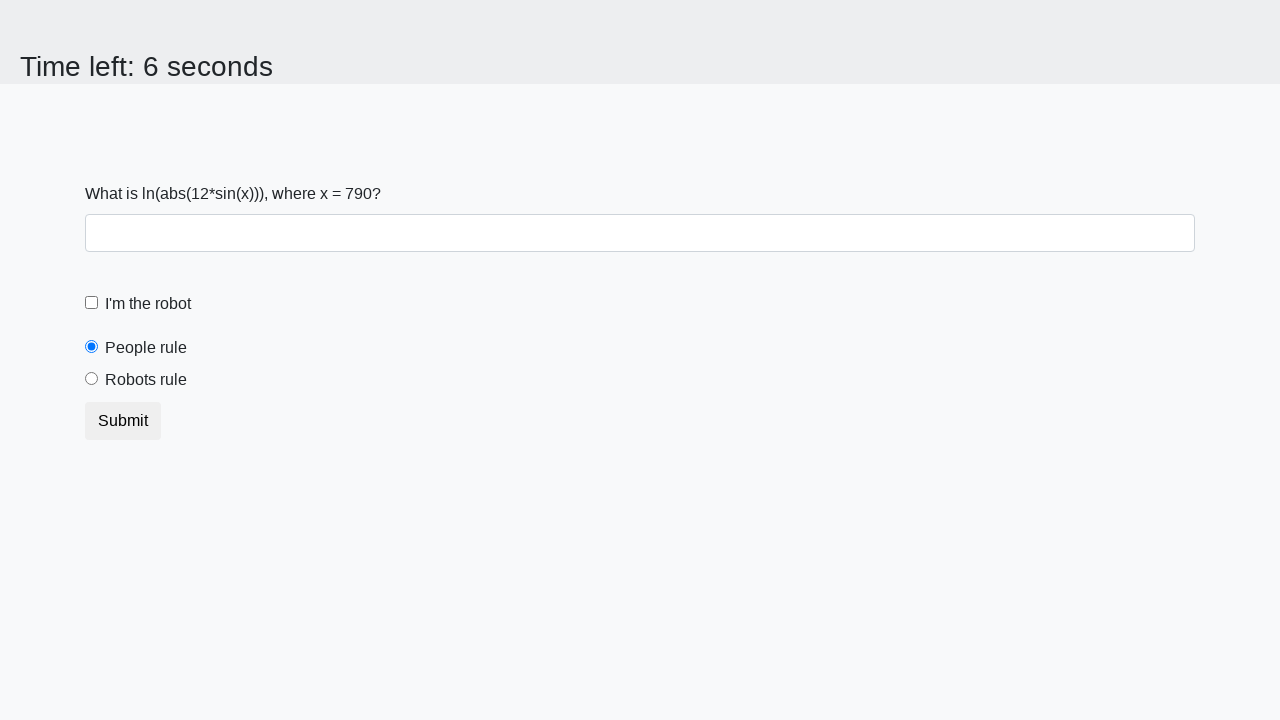

Verified that 'people' radio button is selected by default
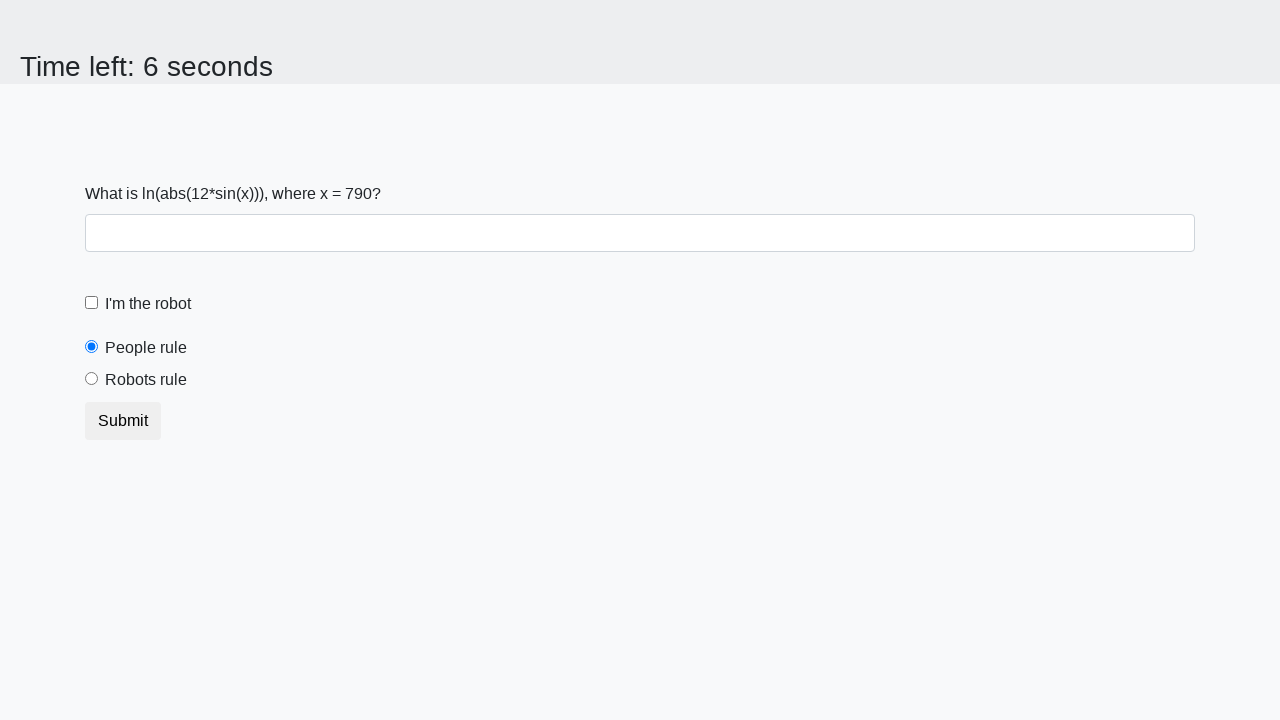

Verified that 'robots' radio button is not selected
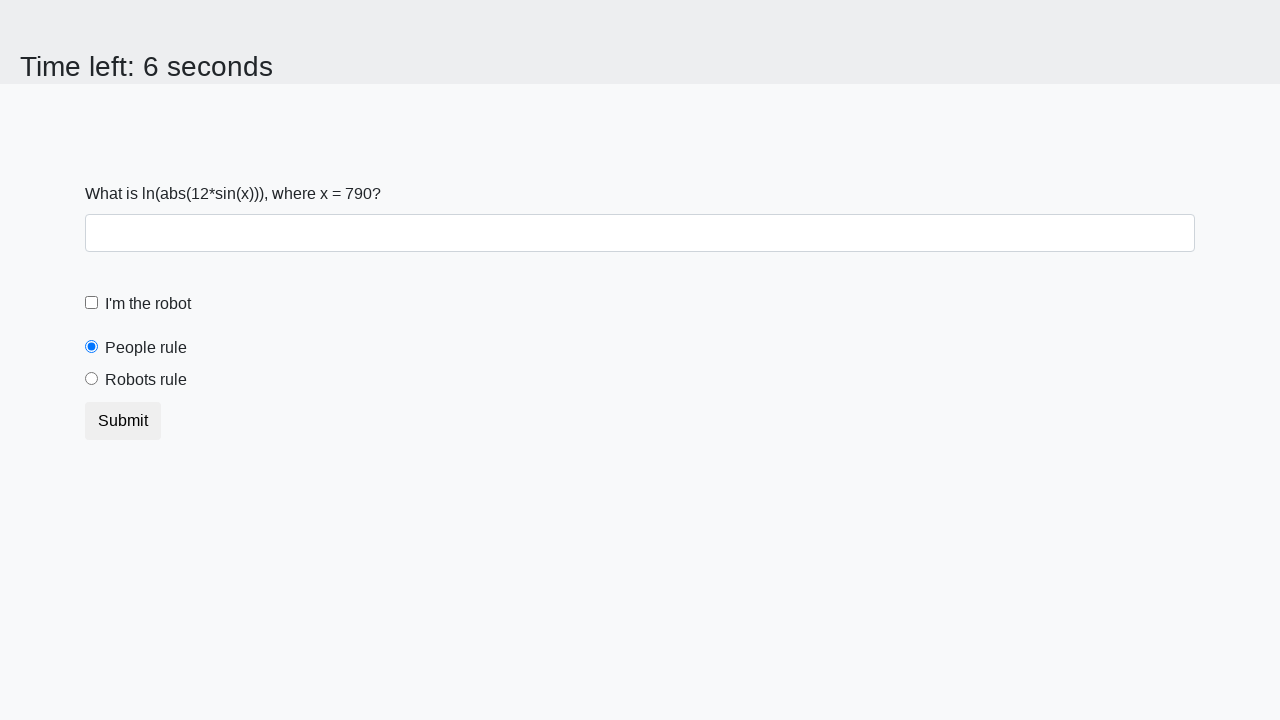

Filled answer field with calculated value: 2.47878324718832 on #answer
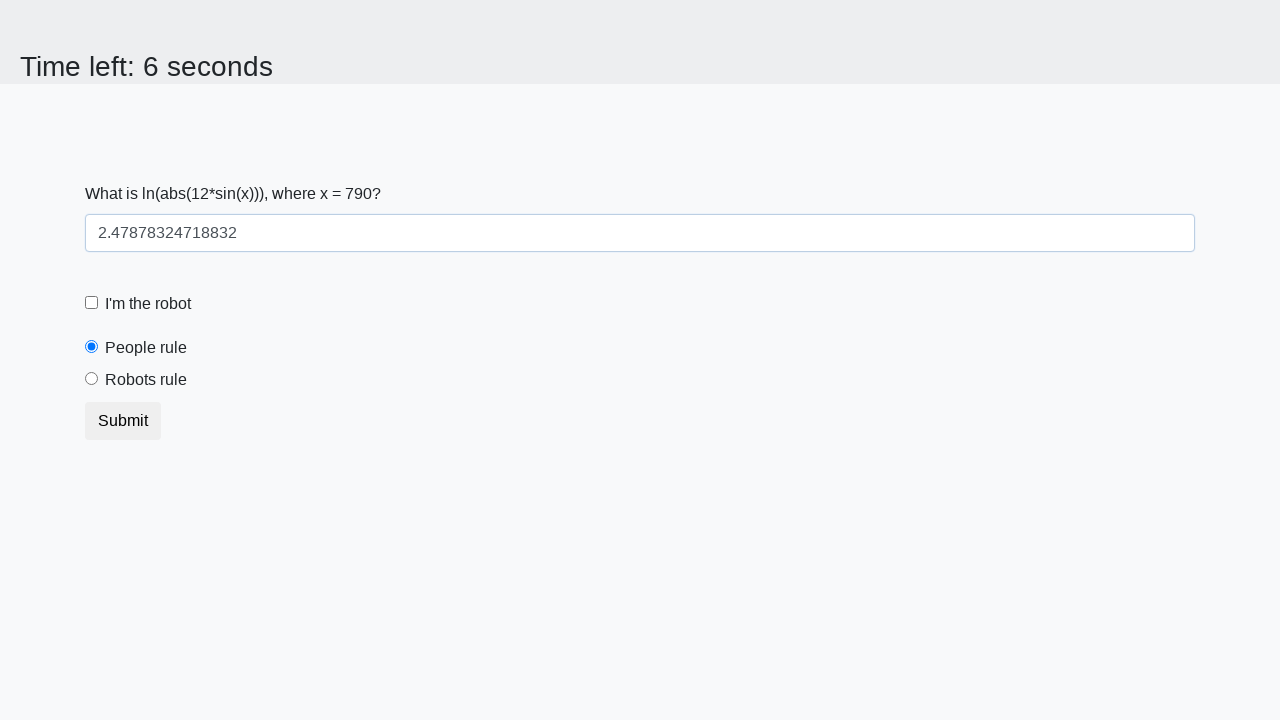

Clicked robot checkbox to enable it at (92, 303) on #robotCheckbox
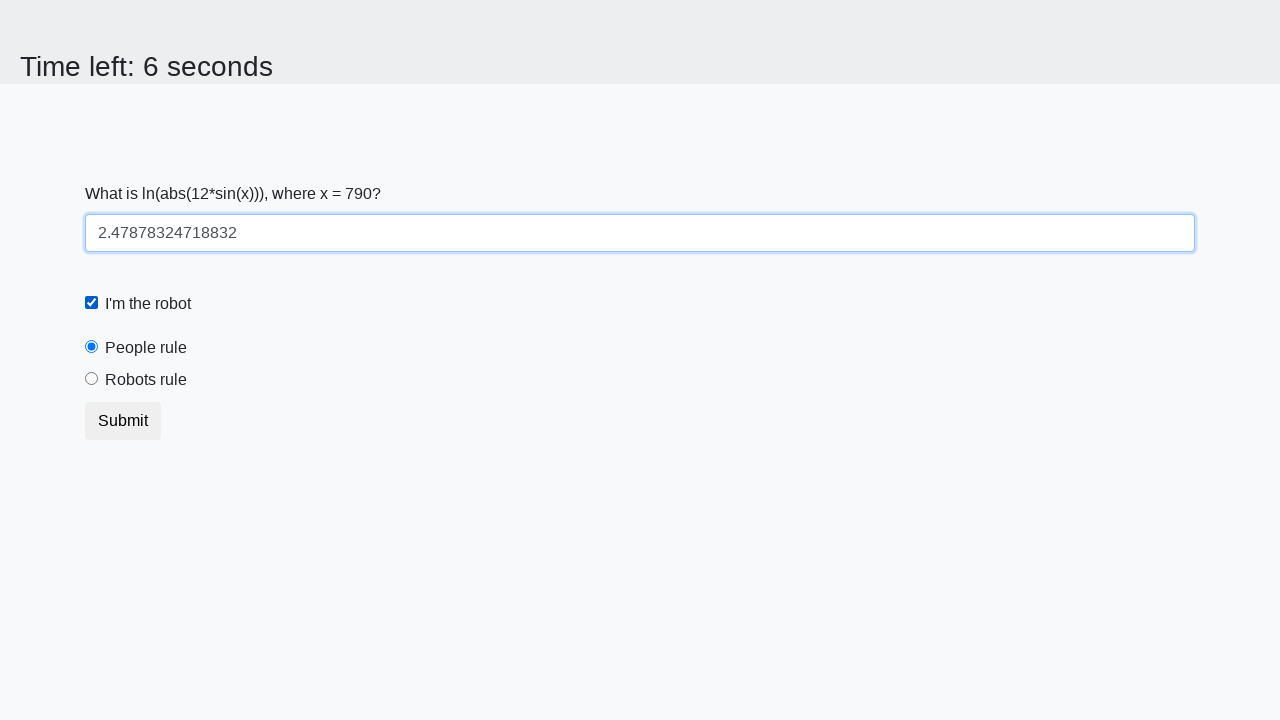

Clicked 'robots' radio button to select it at (92, 379) on #robotsRule
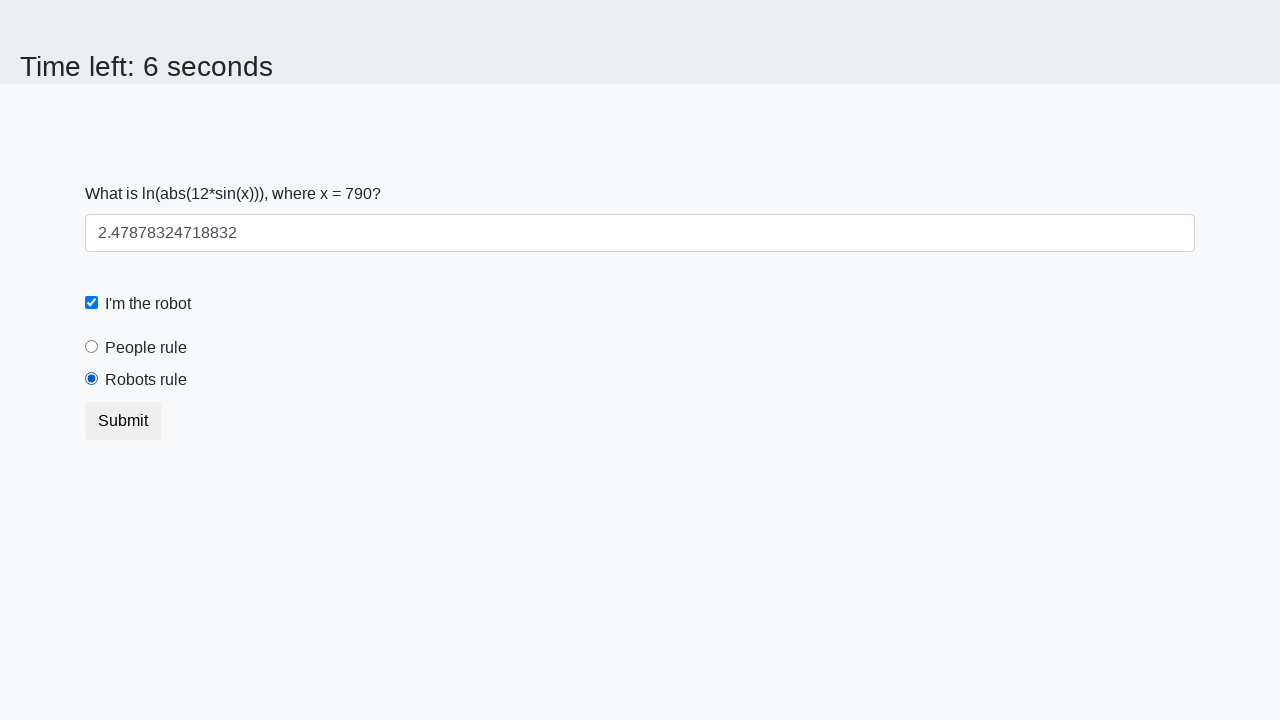

Clicked submit button to submit the form at (123, 421) on .btn.btn-default
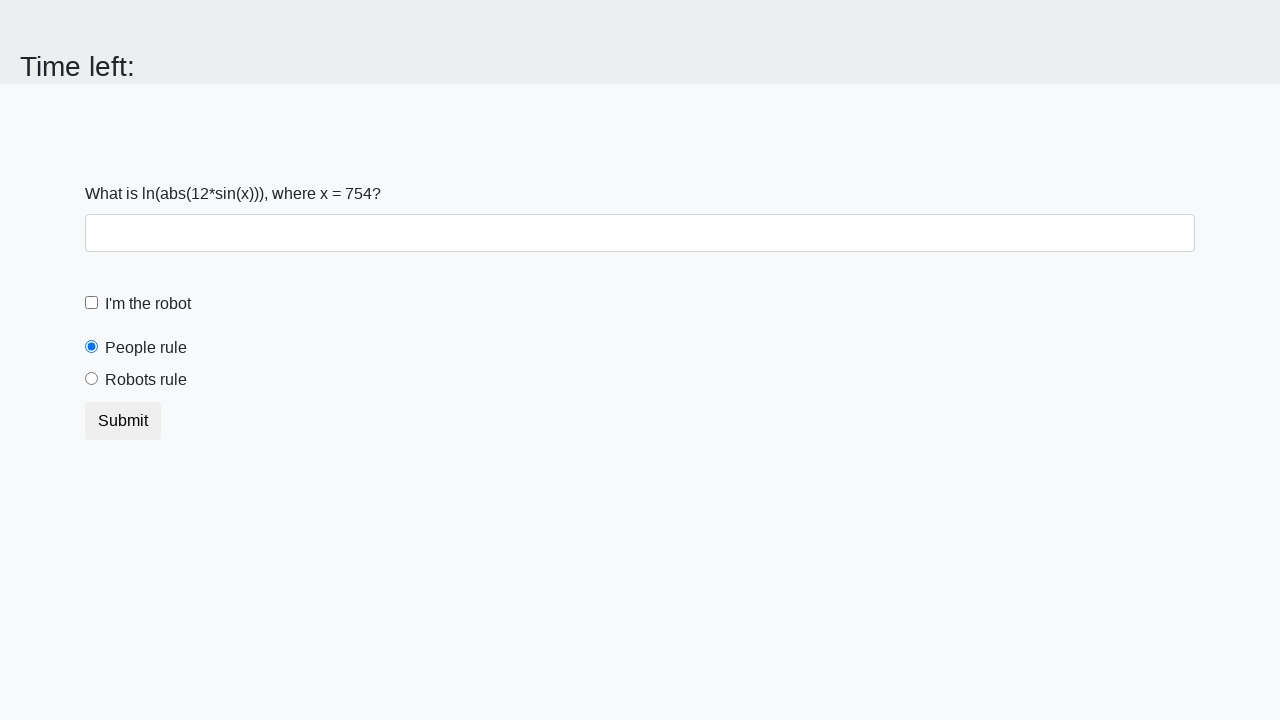

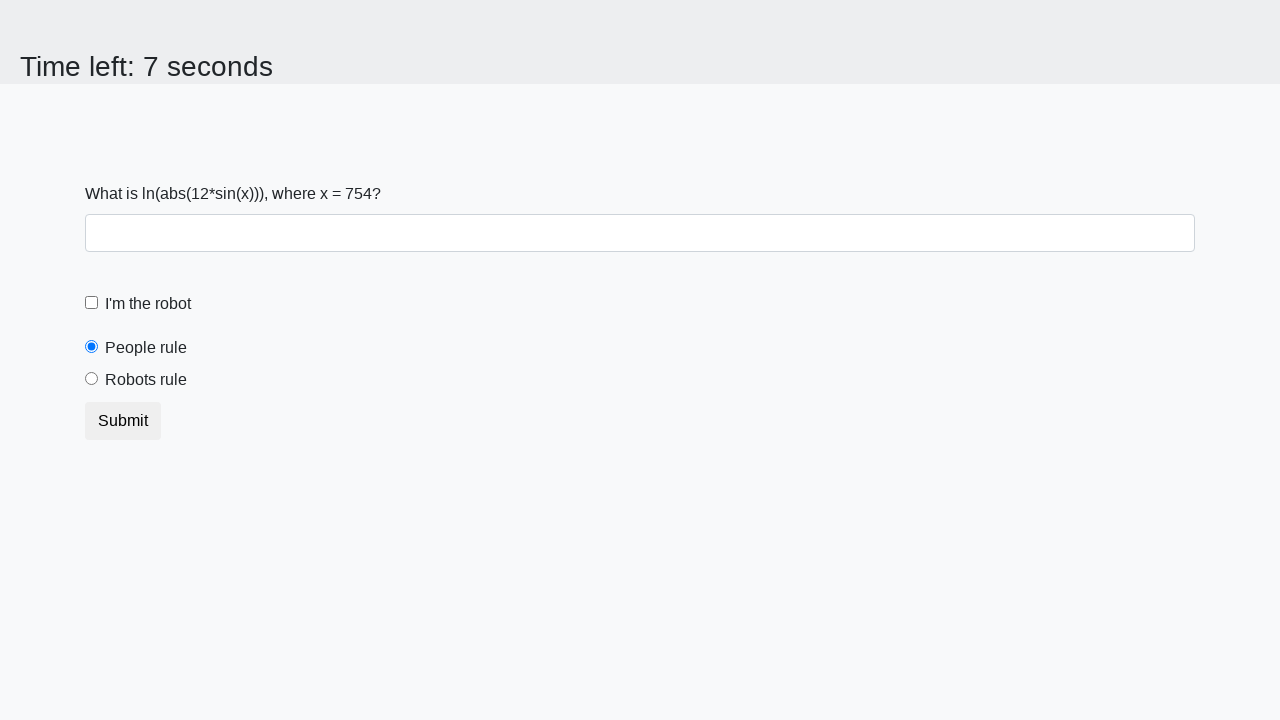